Tests valid user registration by filling in all required fields (first name, last name, email, phone, password) and submitting the form

Starting URL: https://awesomeqa.com/ui/index.php?route=account/register

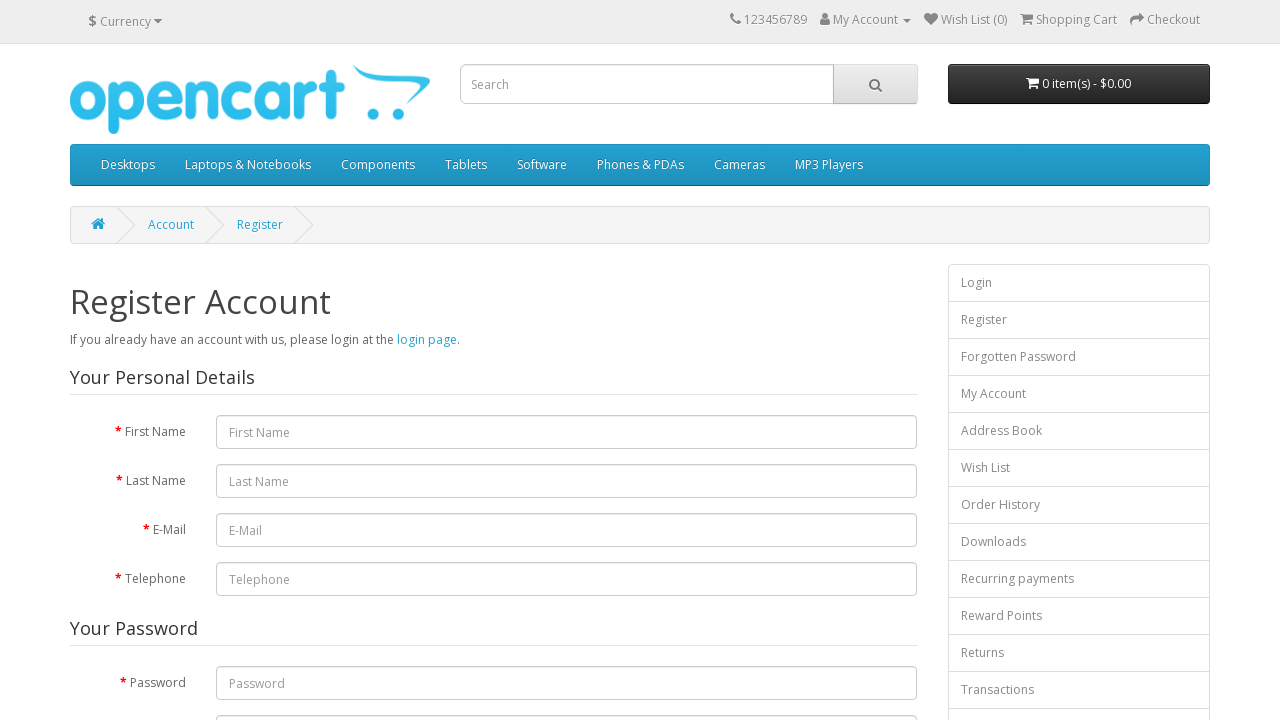

Filled first name field with 'Doaa' on input[name='firstname']
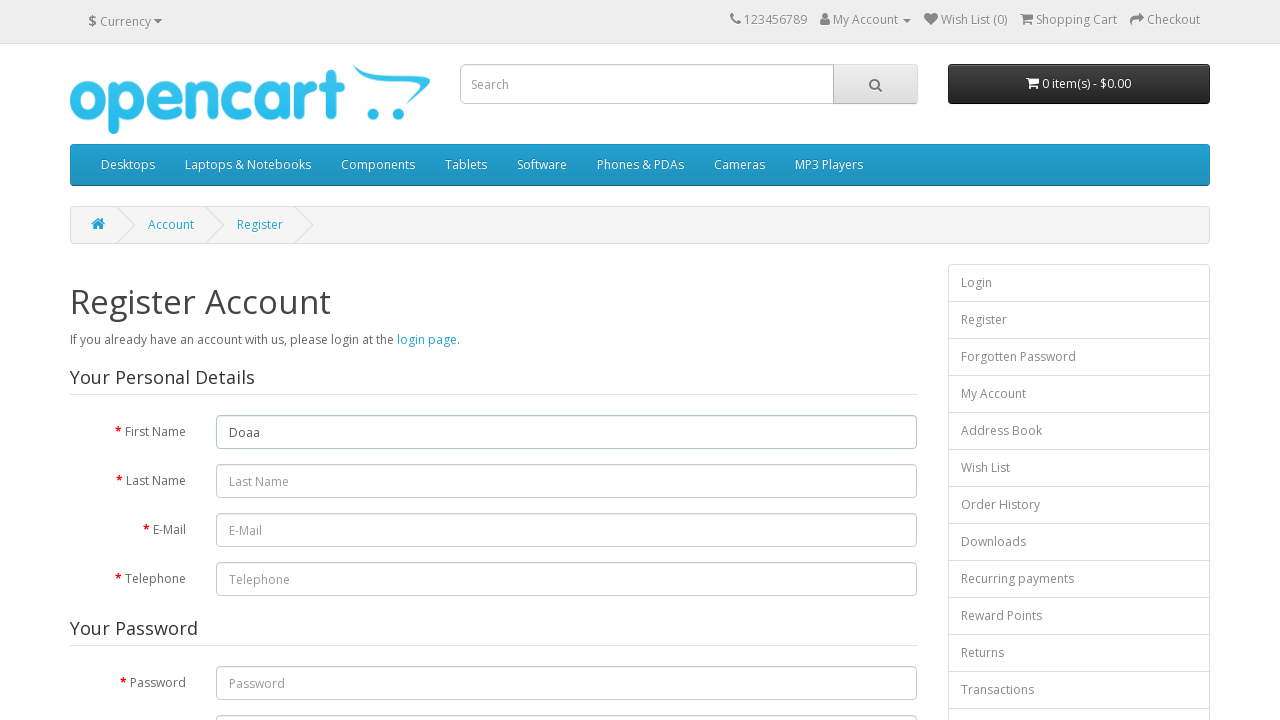

Filled last name field with 'Fahmy' on input[name='lastname']
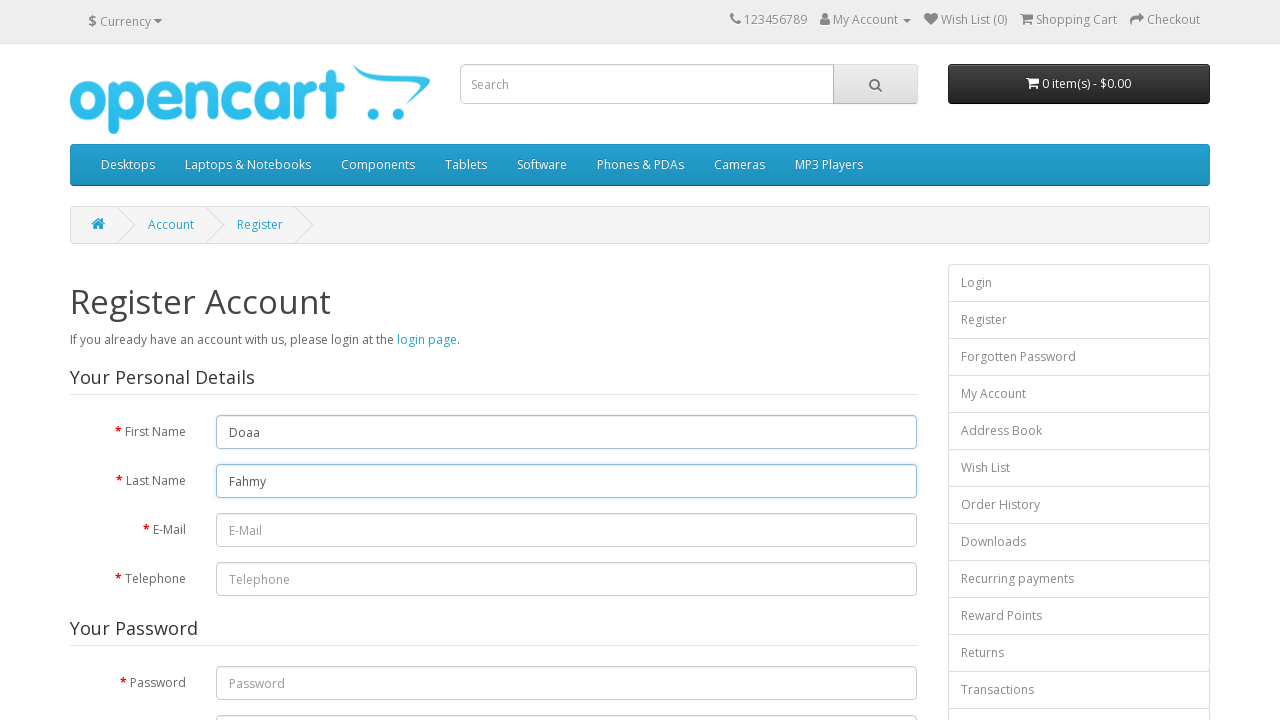

Filled email field with 'testuser7842@abaot.com' on input[name='email']
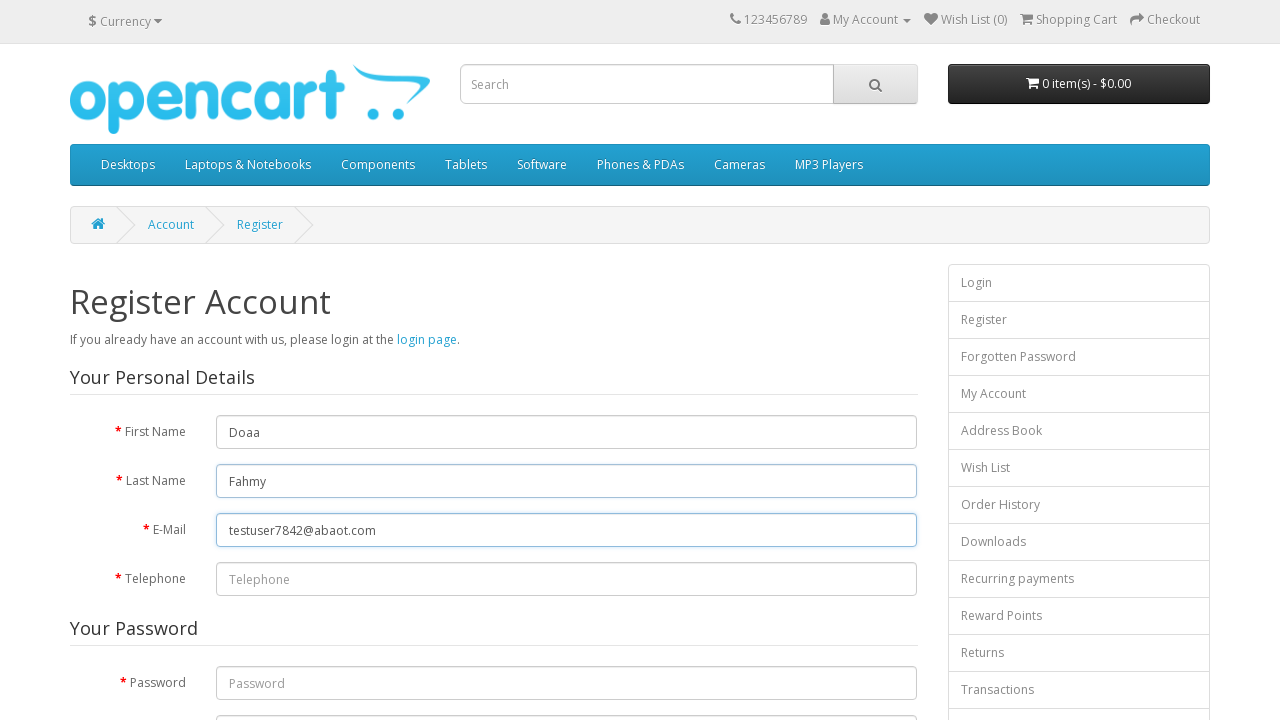

Filled phone field with '01010022783' on input[name='telephone']
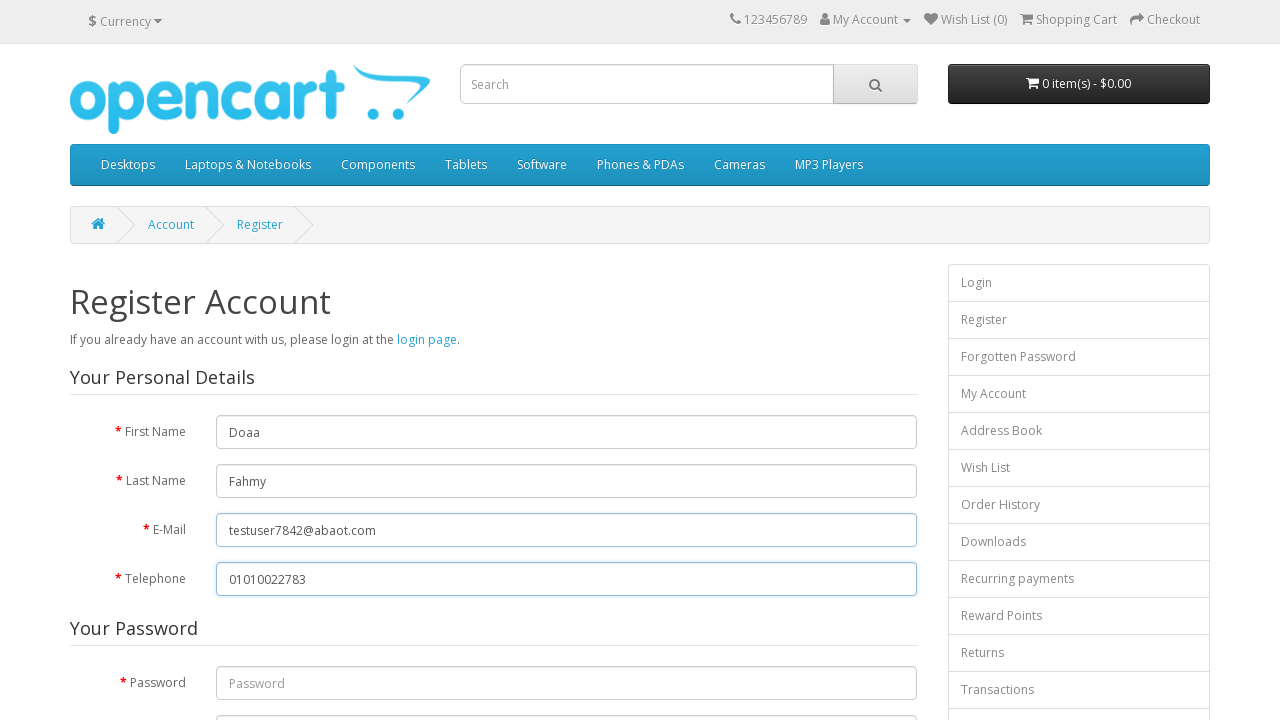

Filled password field with 'Asd@101094' on input[name='password']
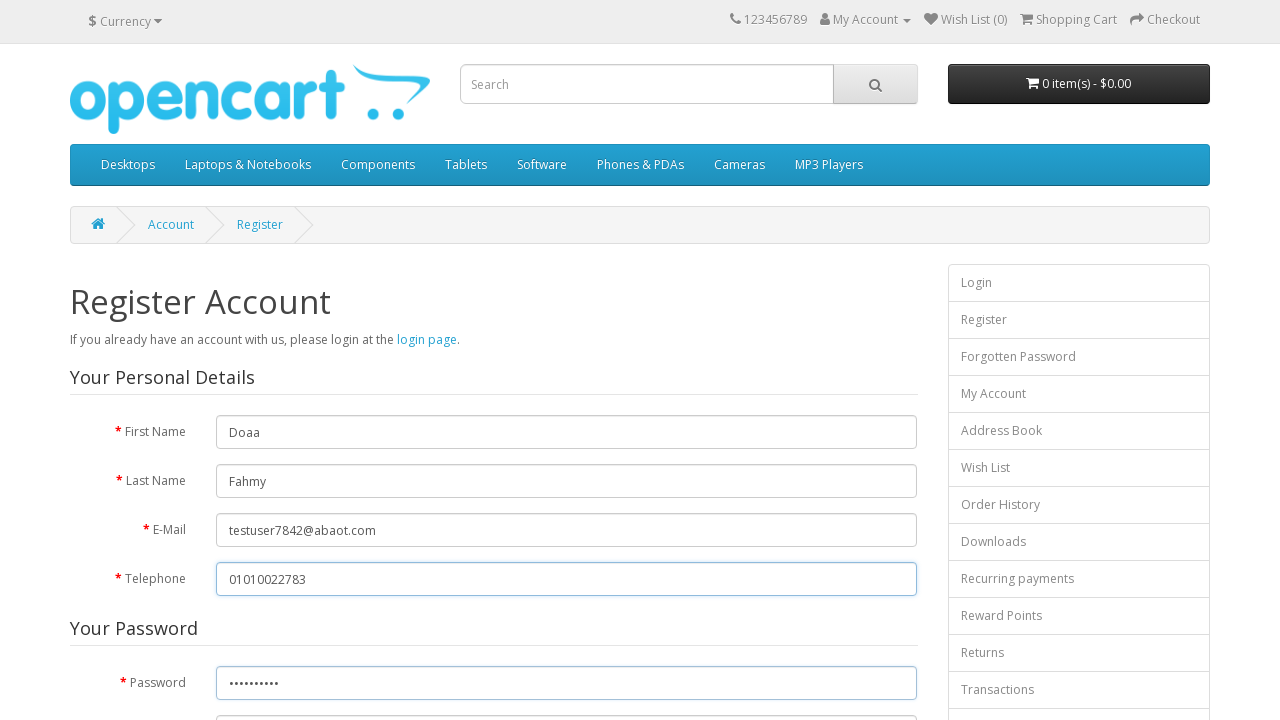

Filled confirm password field with 'Asd@101094' on input[name='confirm']
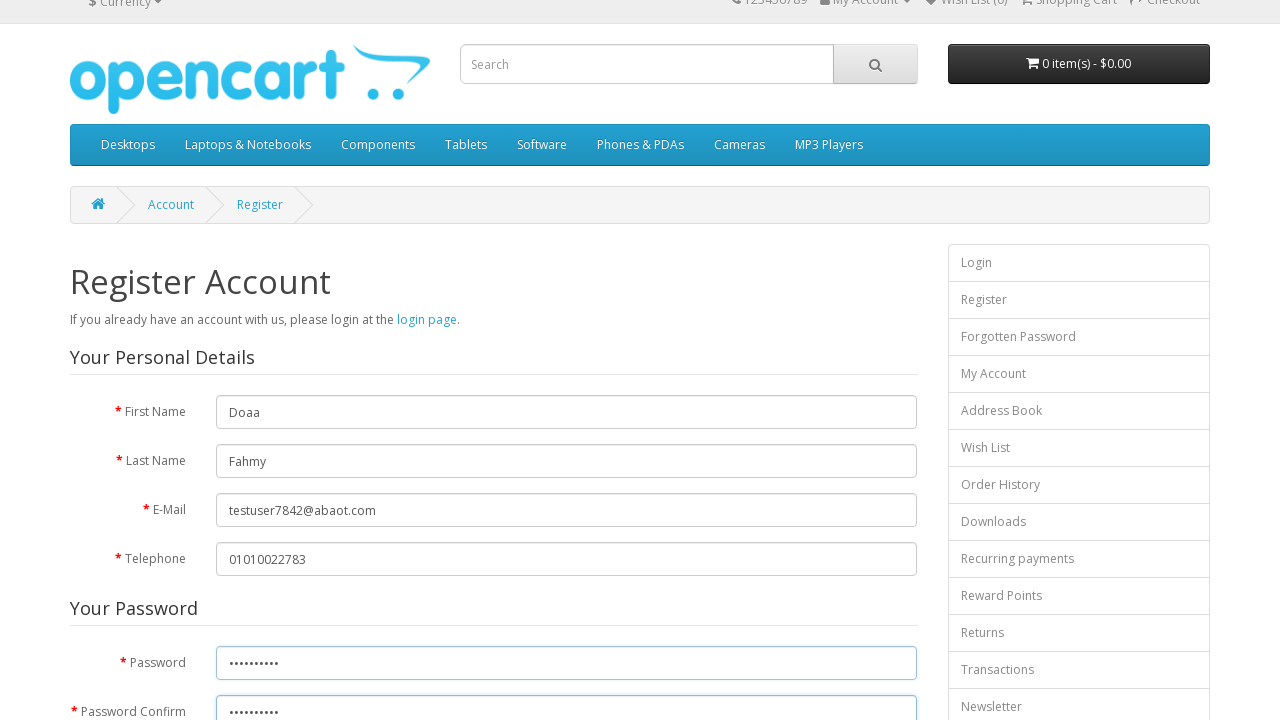

Clicked privacy policy agreement checkbox at (825, 423) on input[name='agree']
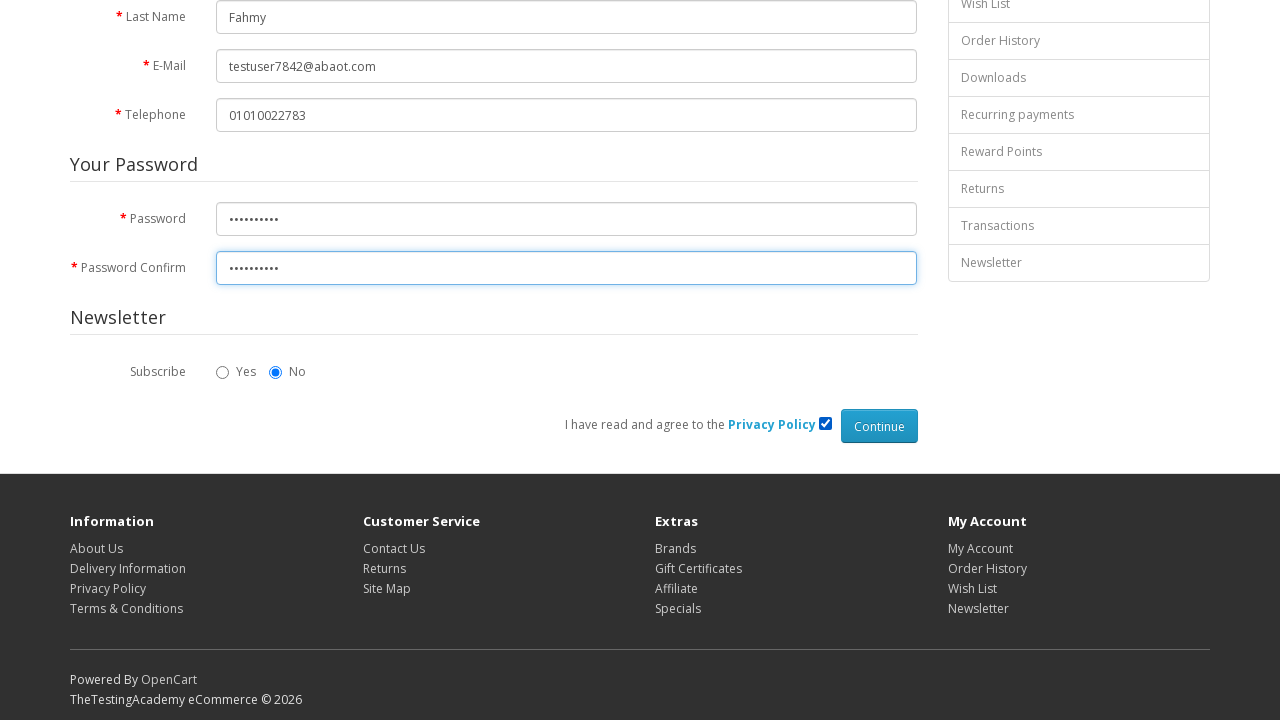

Clicked Continue button to submit registration form at (879, 426) on input[type='submit'][value='Continue']
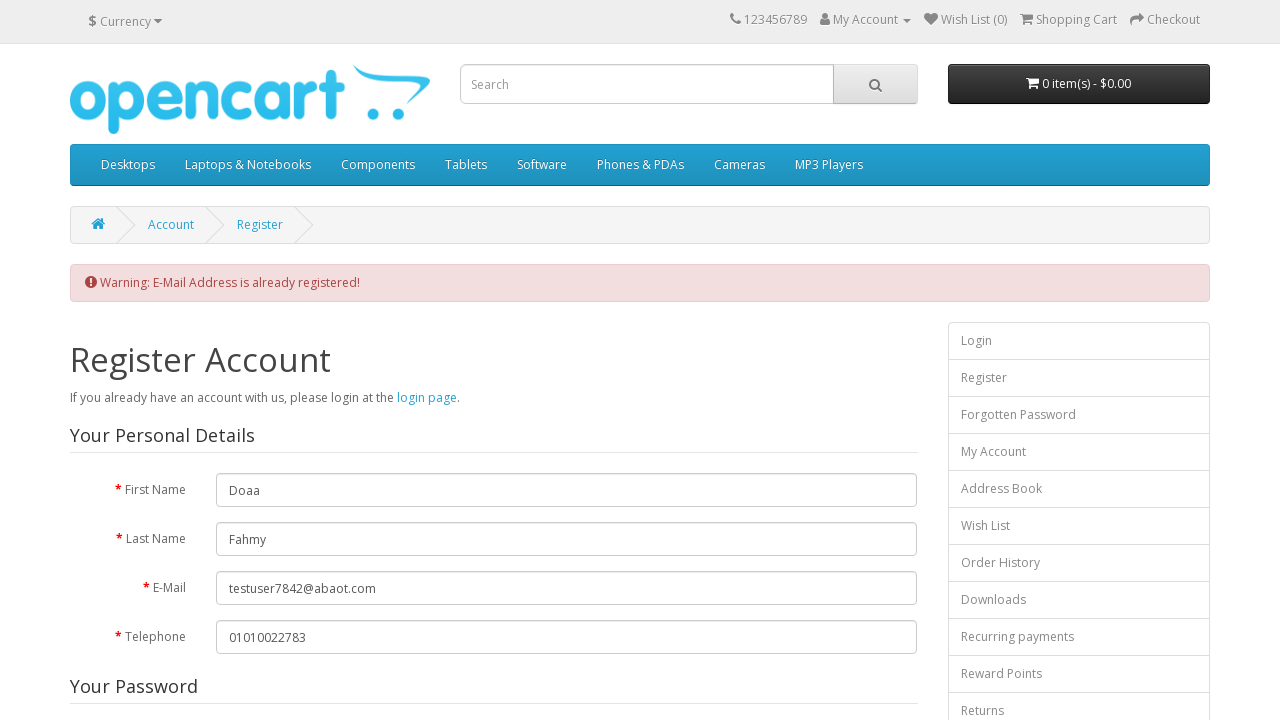

Page loaded after form submission
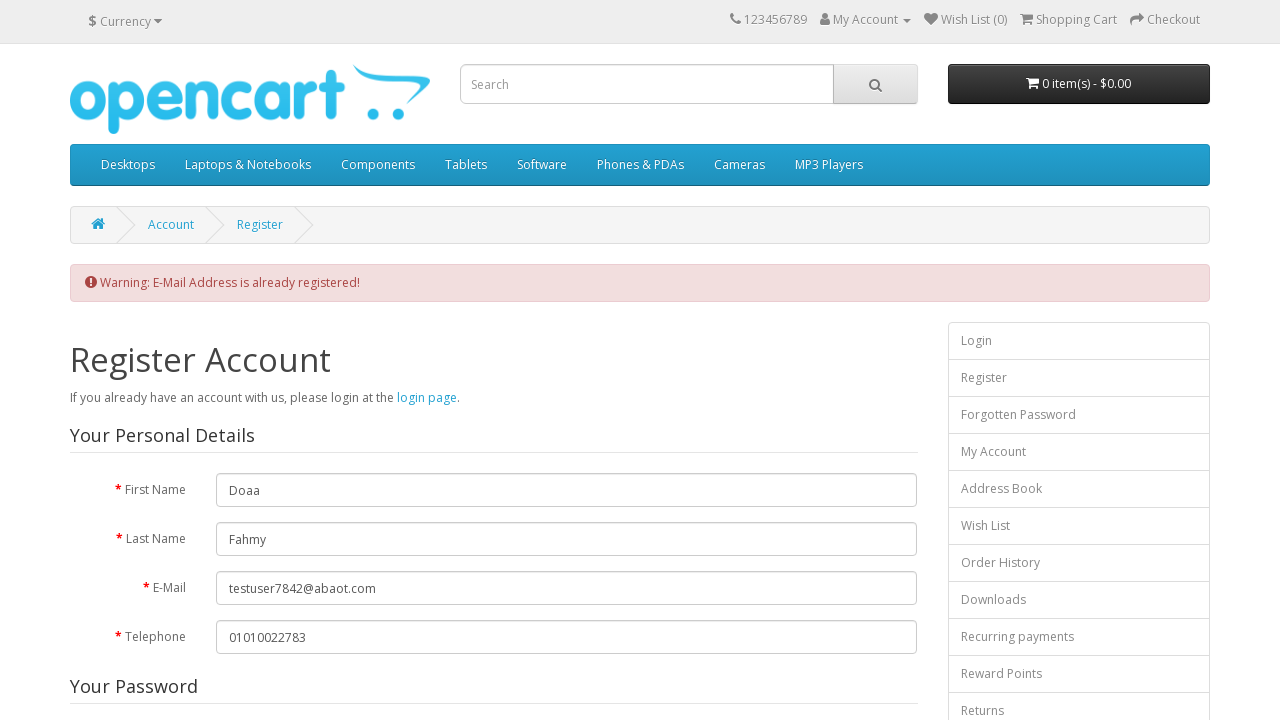

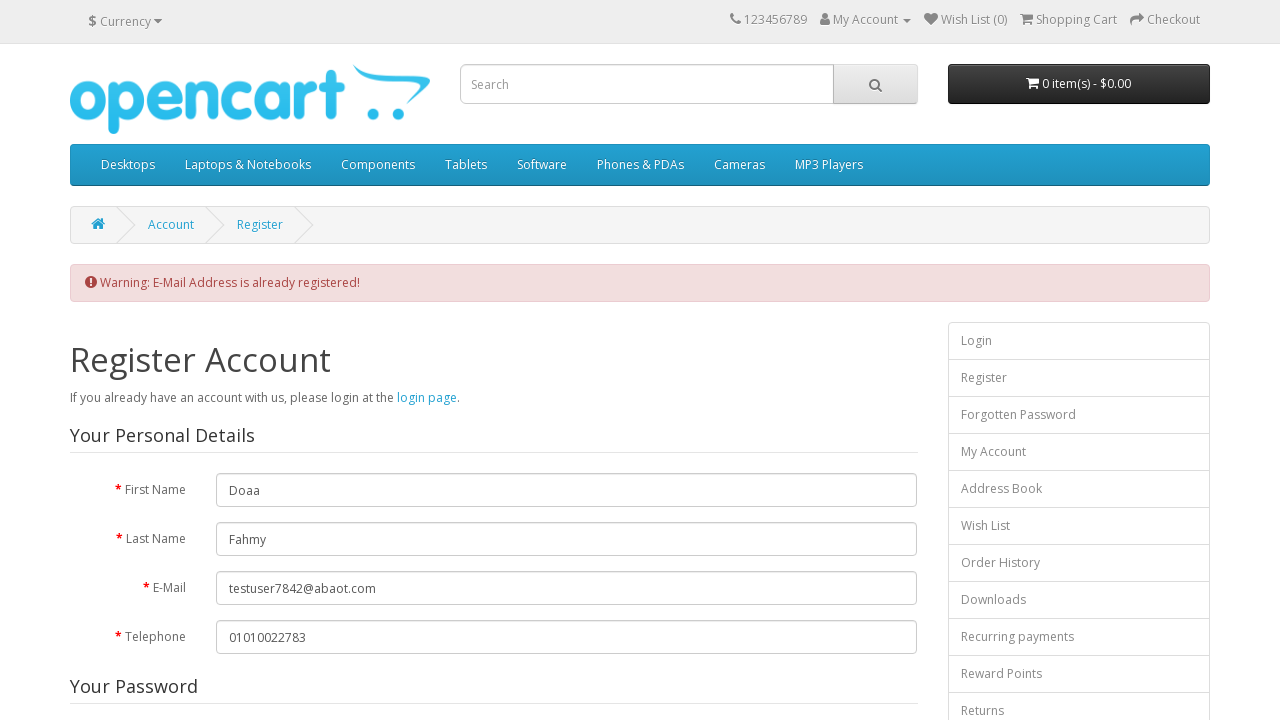